Tests context menu functionality by right-clicking on an element and handling the alert that appears when clicking Edit option

Starting URL: https://swisnl.github.io/jQuery-contextMenu/demo.html

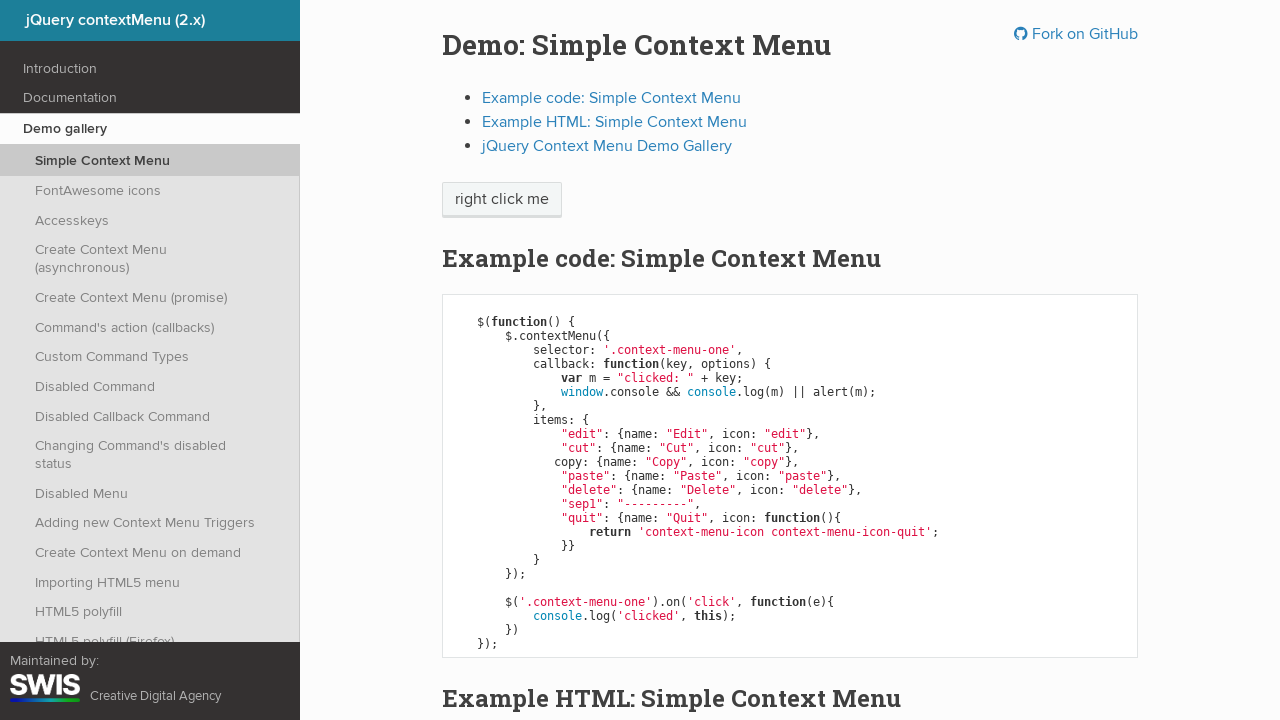

Right-clicked on 'right click me' element to open context menu at (502, 200) on //span[text()='right click me']
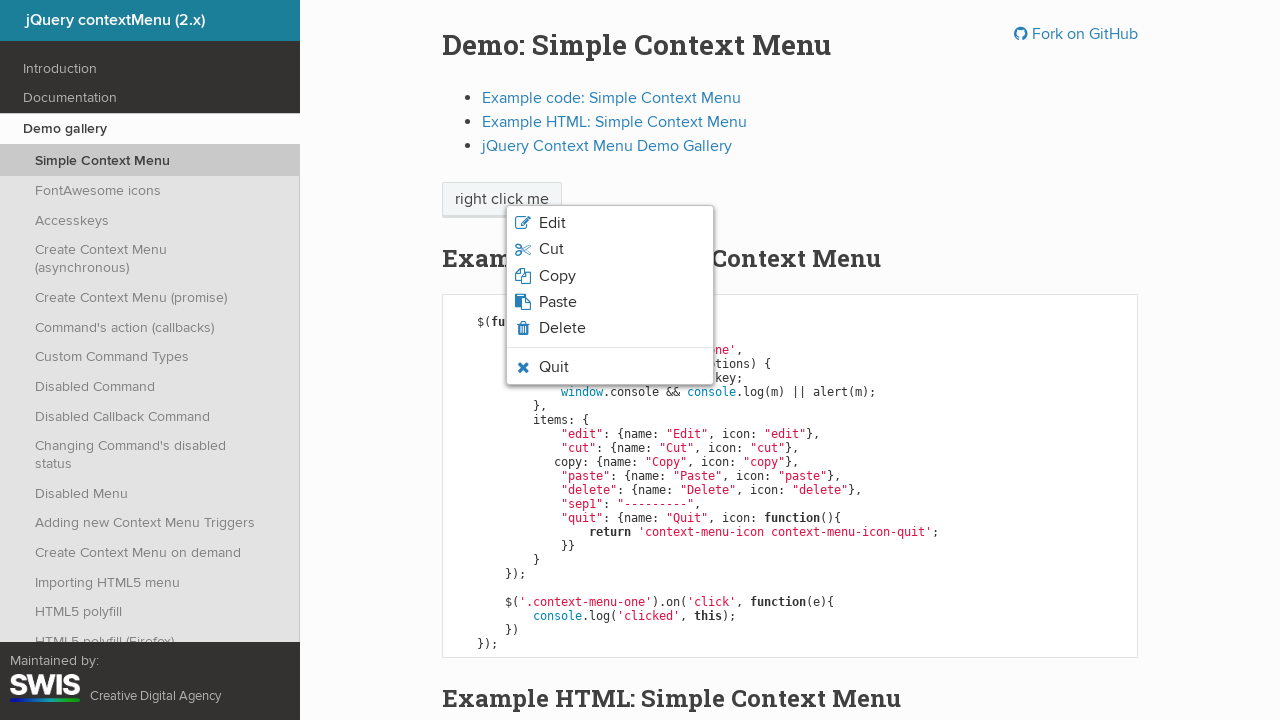

Clicked 'Edit' option in context menu at (552, 223) on xpath=//span[text()='Edit']
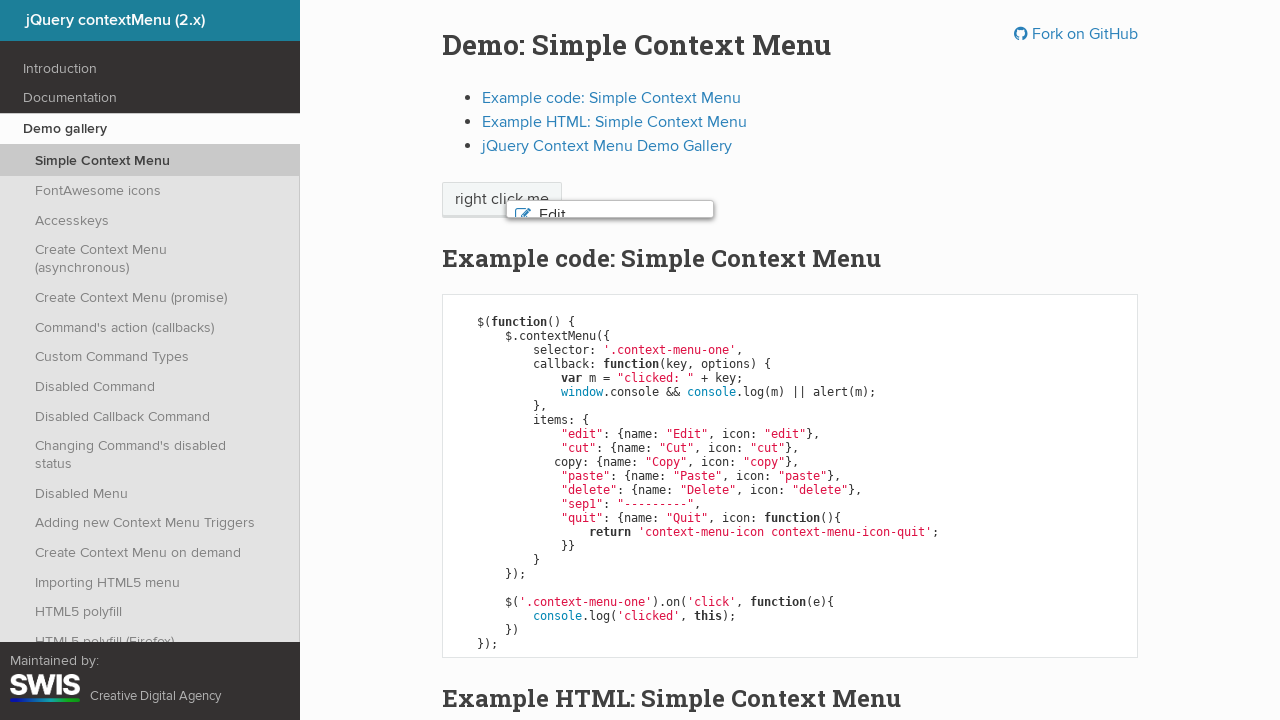

Set up dialog handler to accept alert popup
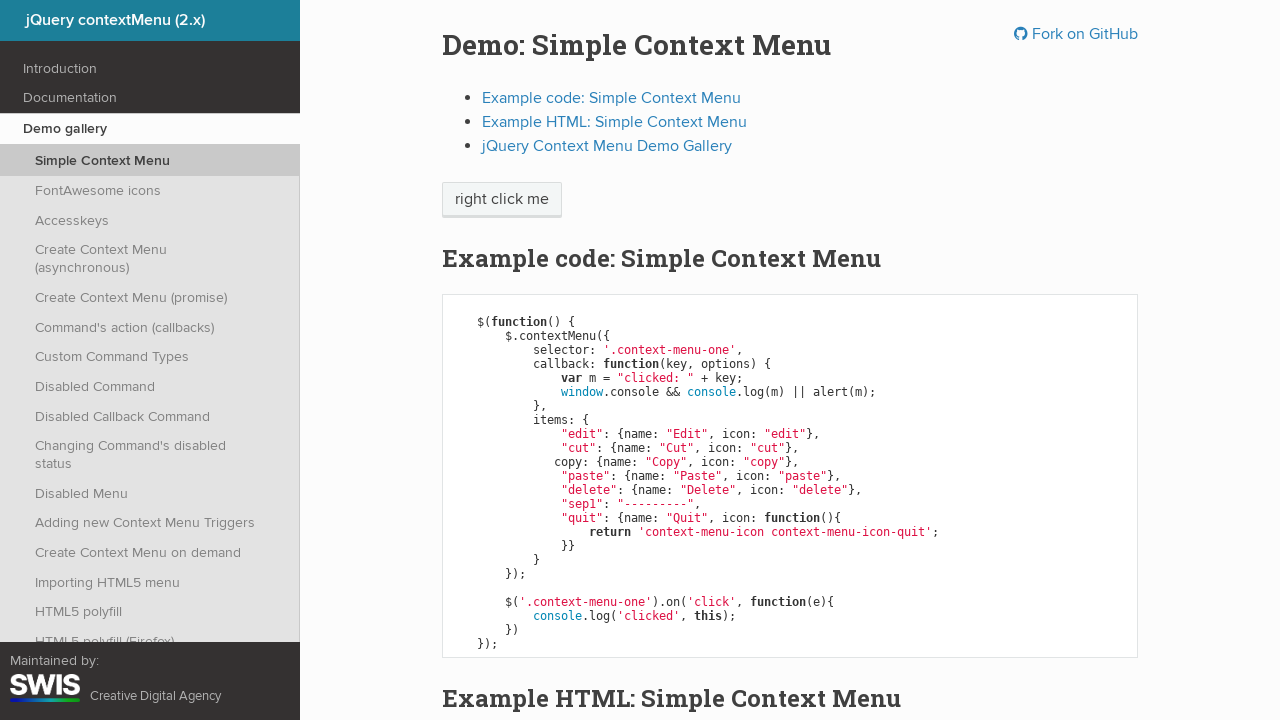

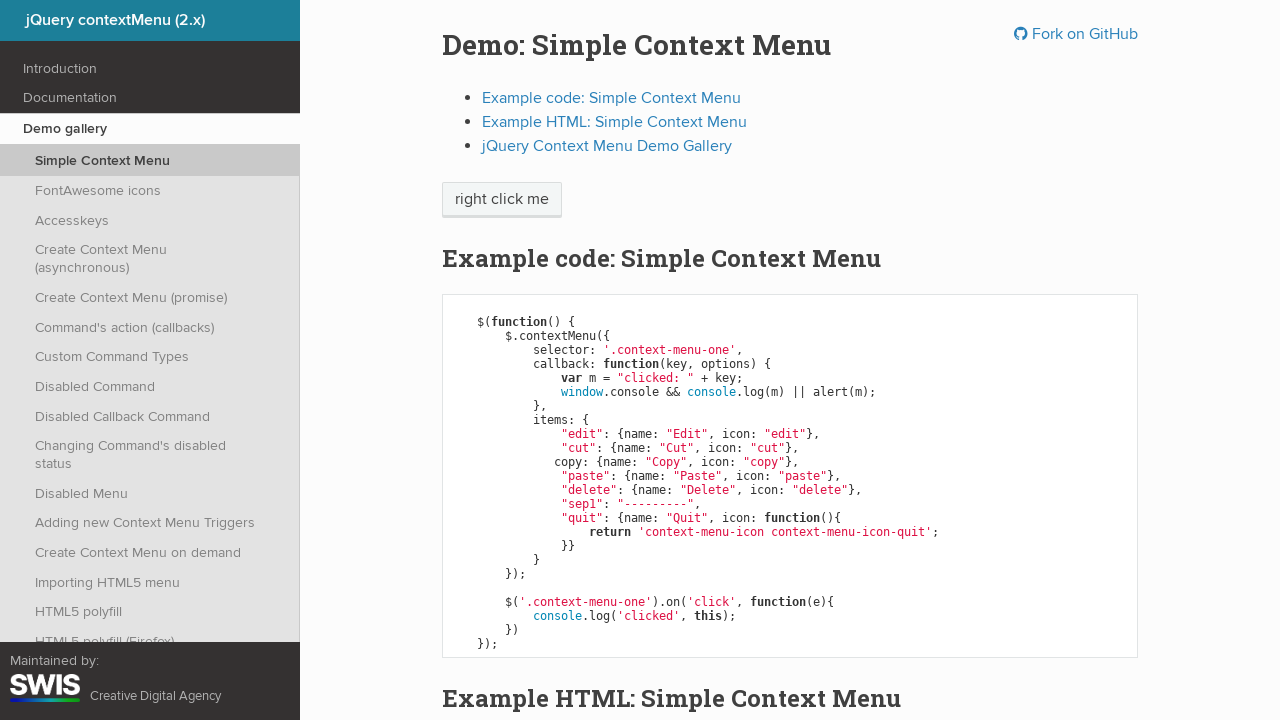